Tests mobile responsiveness by setting mobile viewport dimensions and verifying the page and forms remain visible

Starting URL: https://chuannhadat.com/

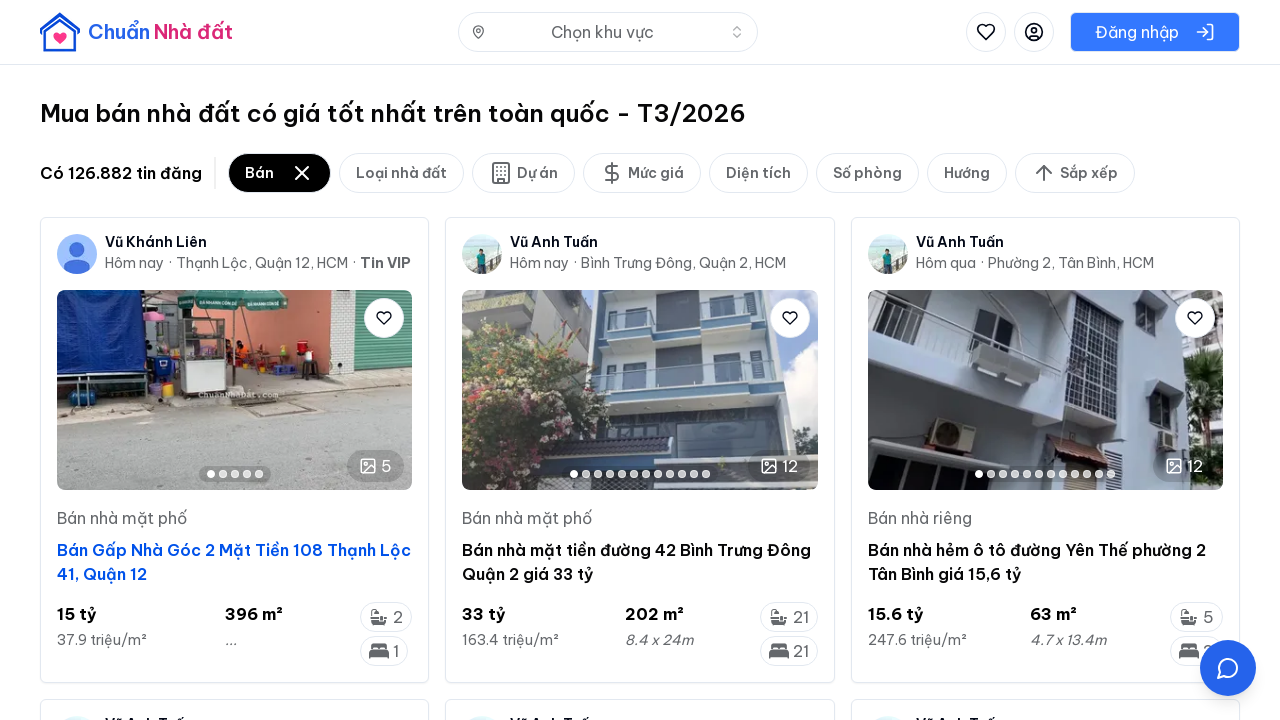

Set mobile viewport to 375x667 pixels
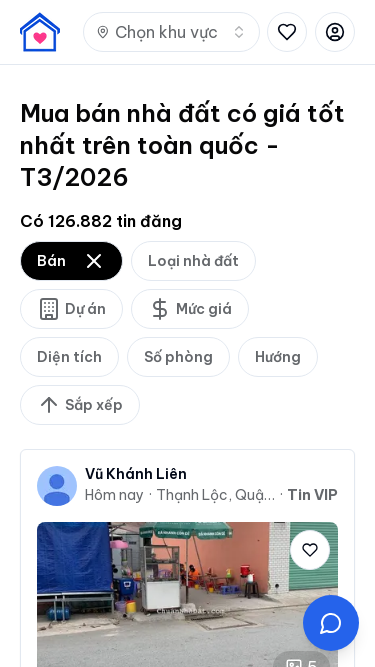

Page adapted to mobile viewport and network idle
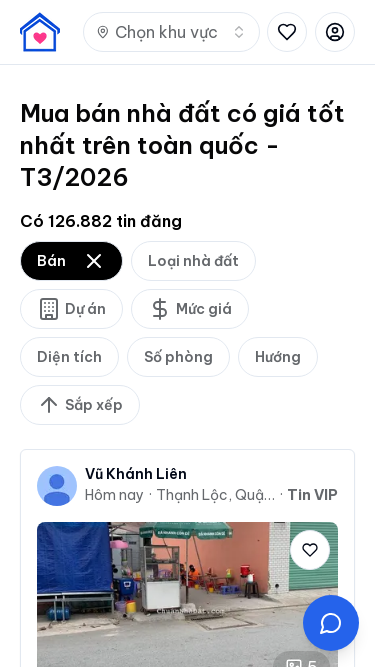

Located first form element on page
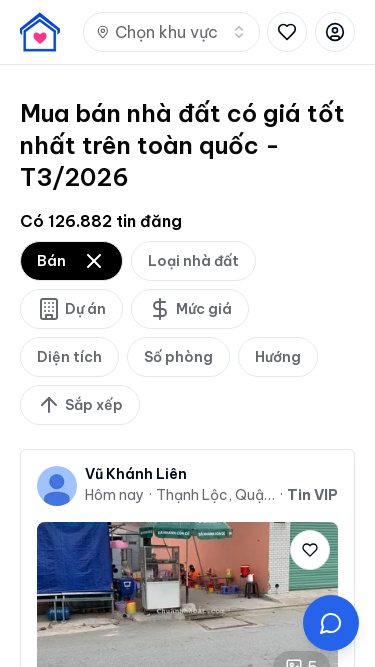

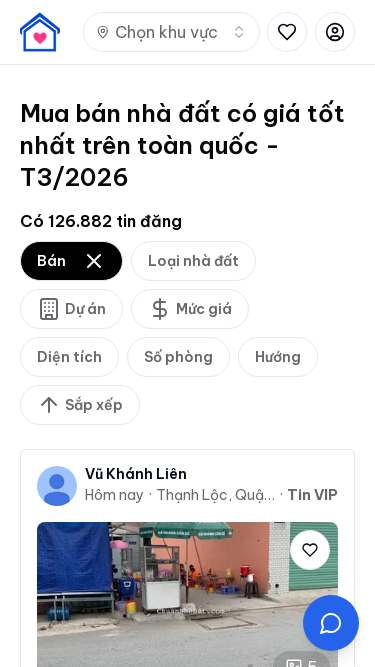